Navigates to a web application and locates various page elements using different selector strategies to verify the page structure

Starting URL: https://telranedu.web.app/home

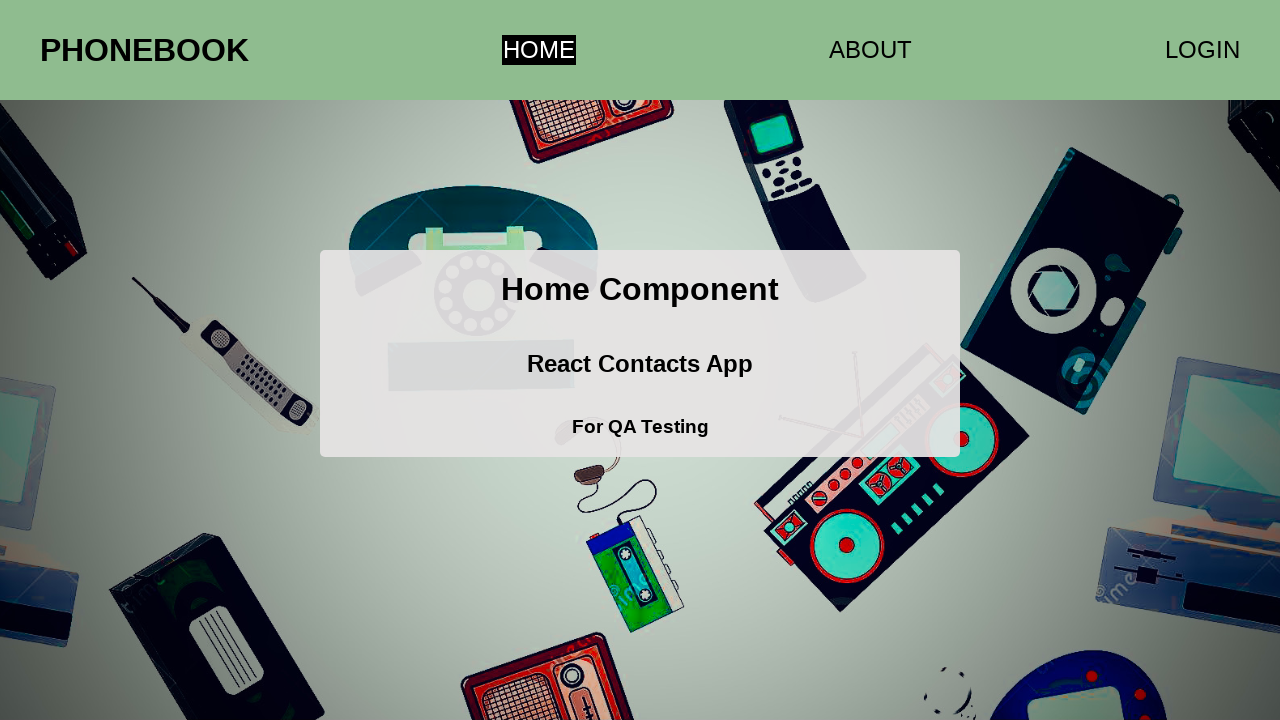

Waited for h1 heading element to load on home page
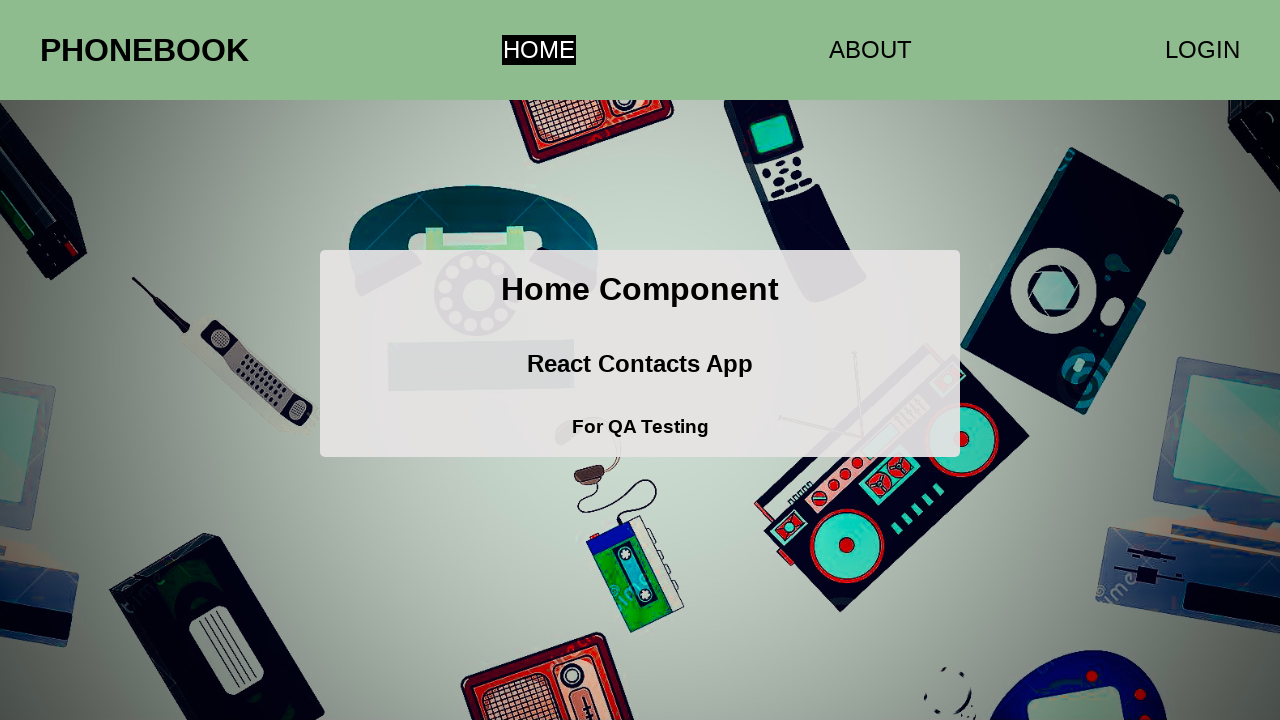

Verified container element is present
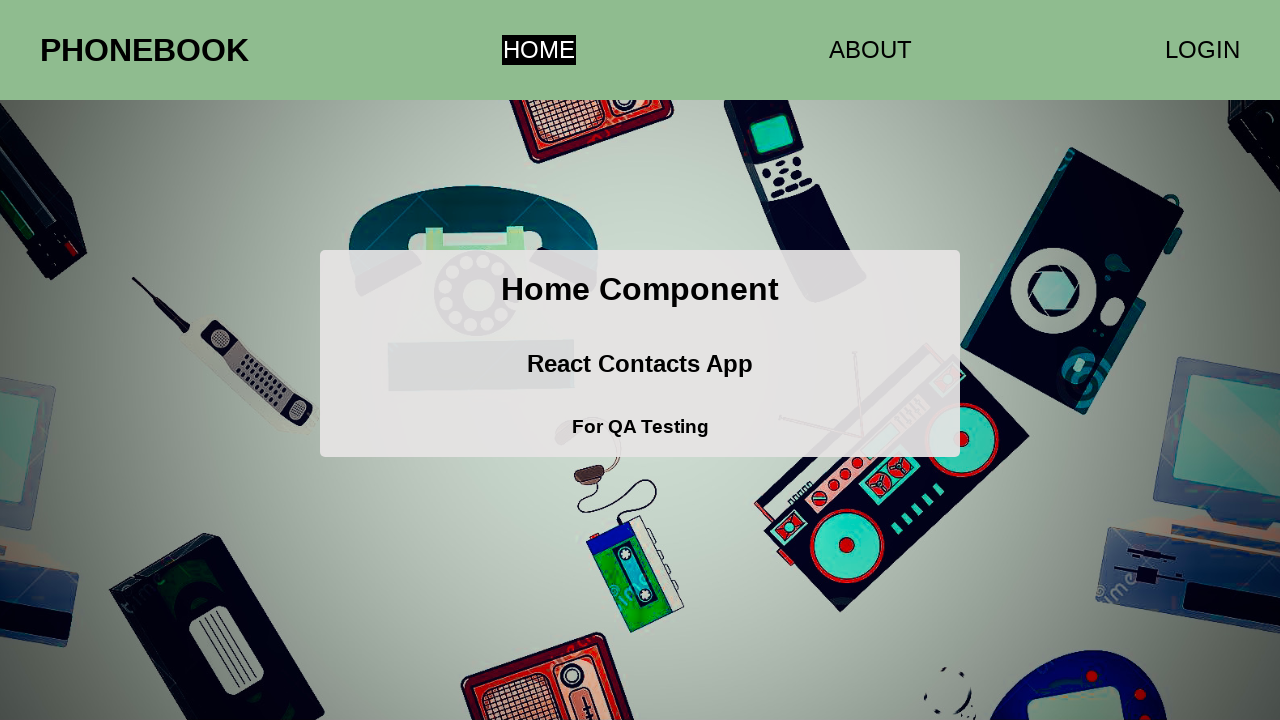

Verified navigation bar component is present
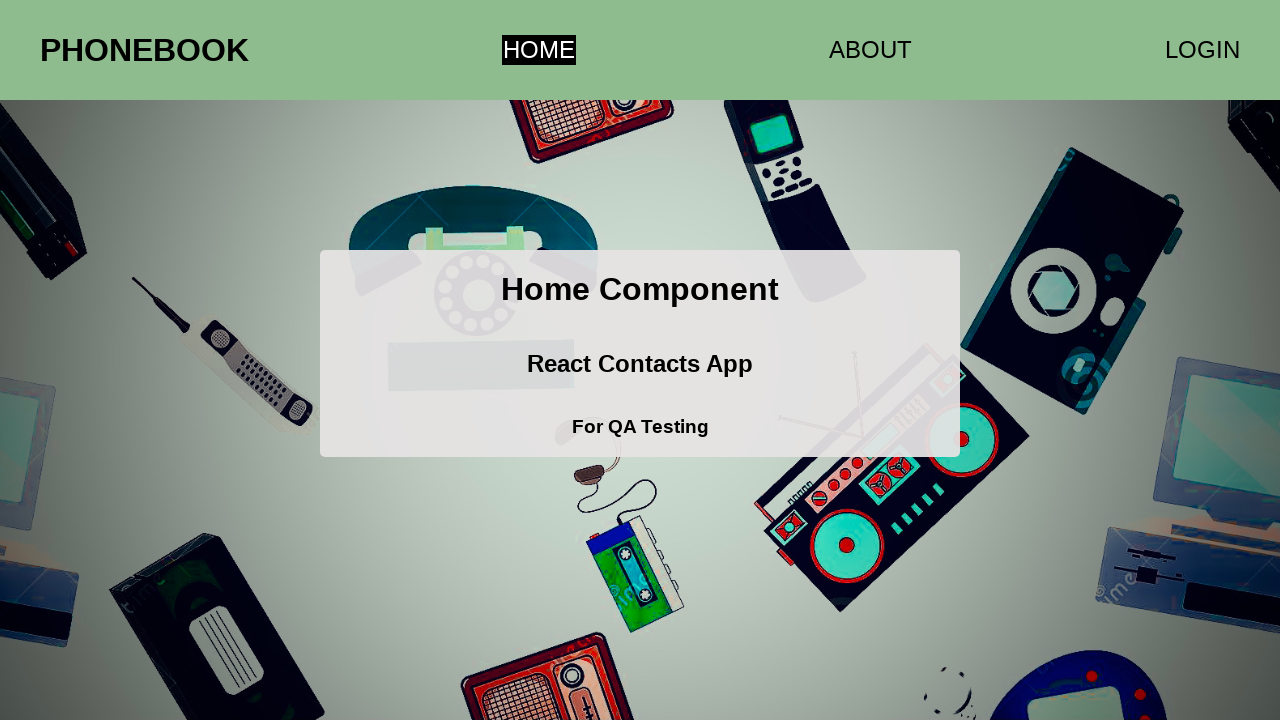

Verified active navigation link is present
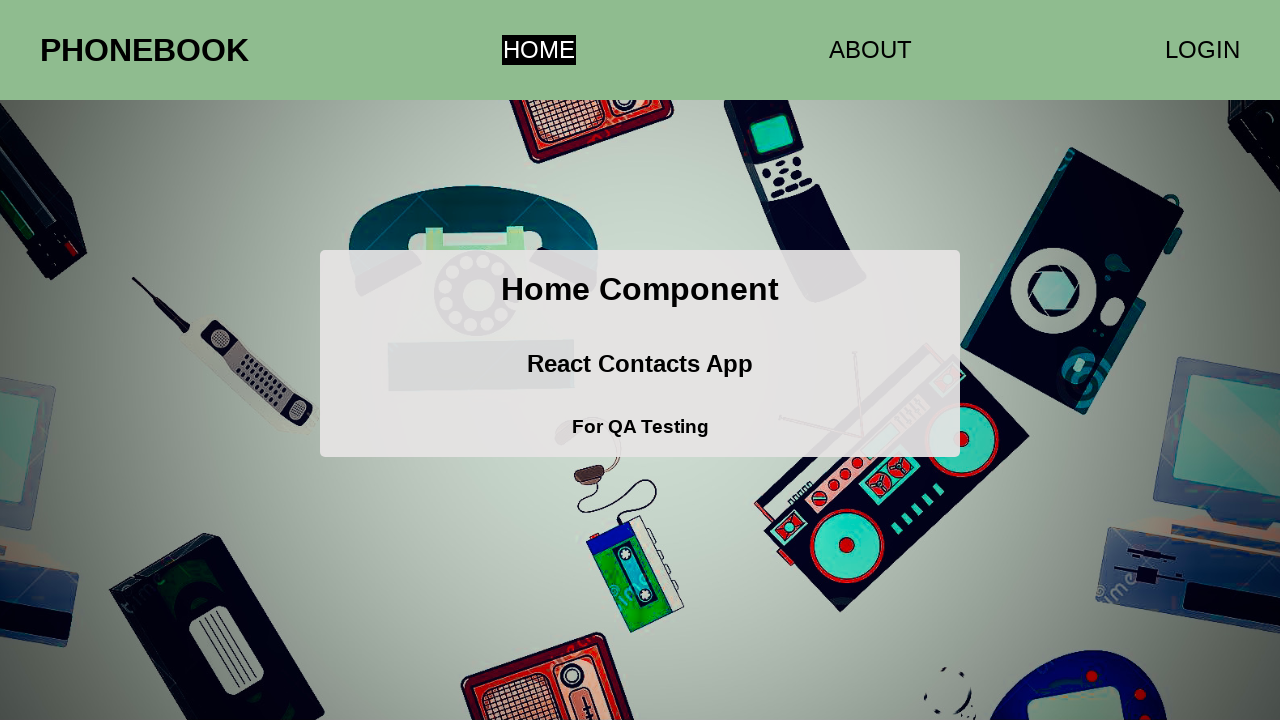

Verified login link is present on page
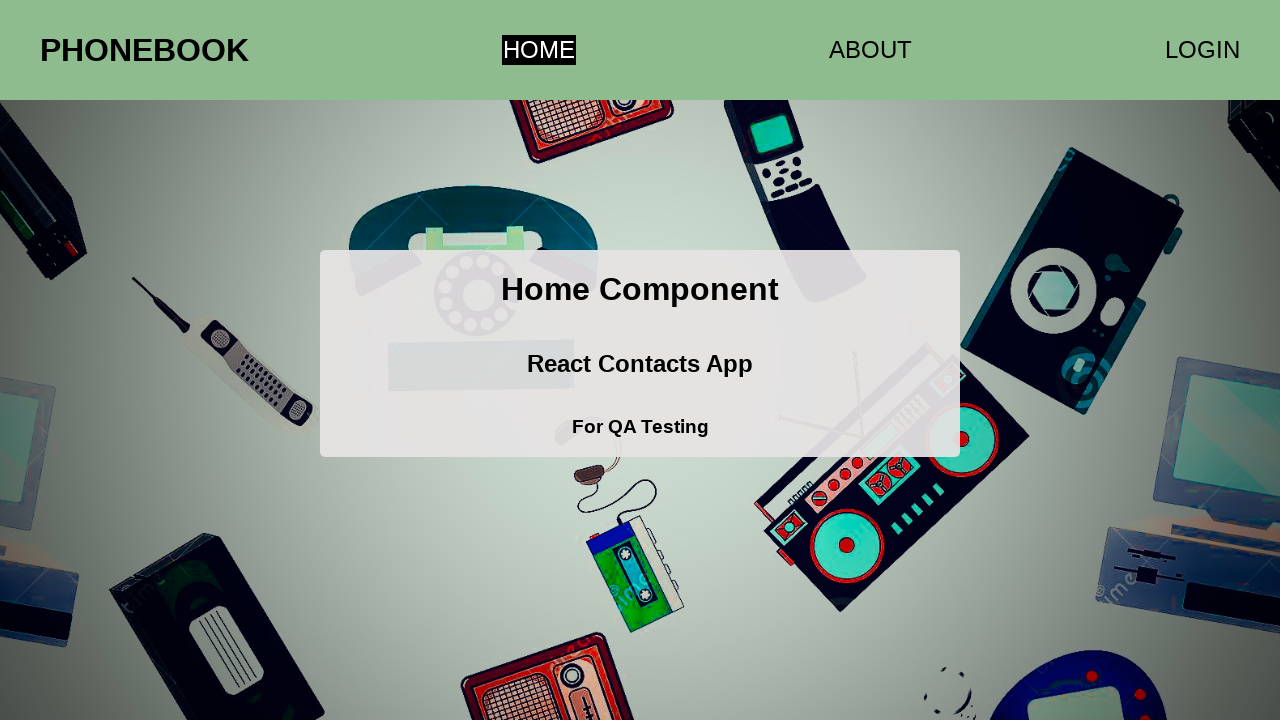

Clicked login link to navigate to login page at (1202, 50) on a[href='/login']
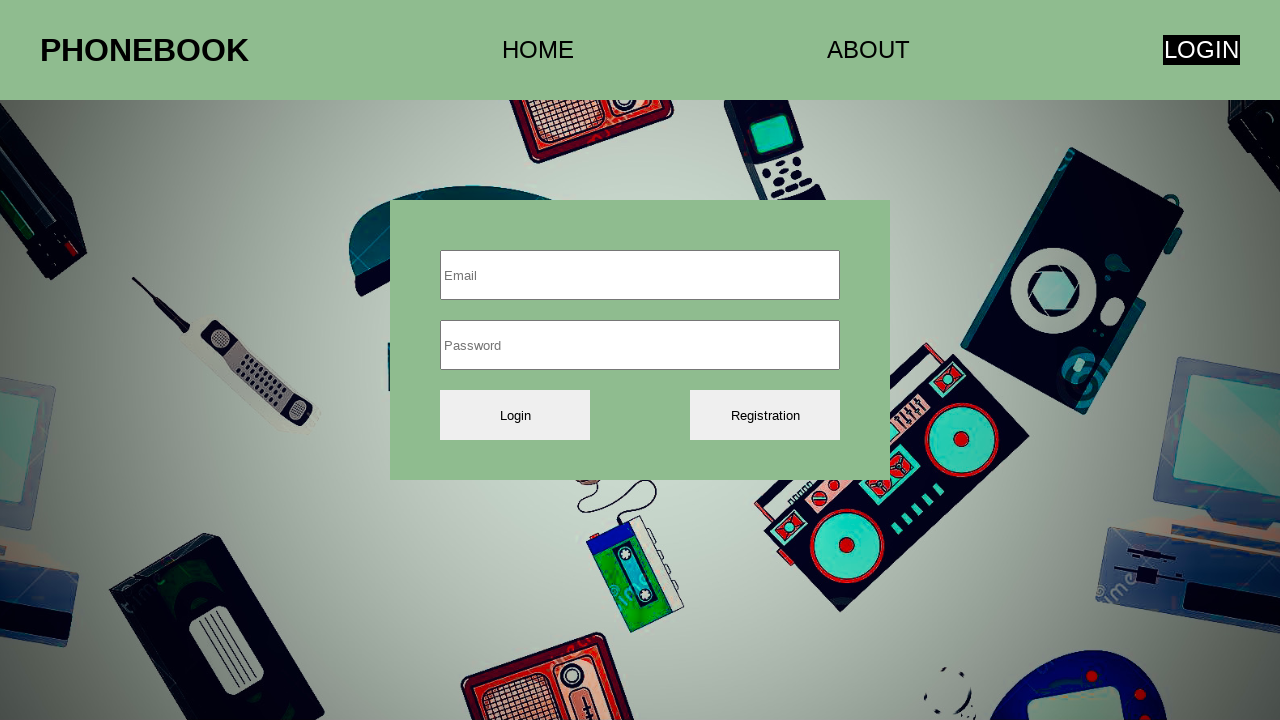

Verified email input field is present on login page
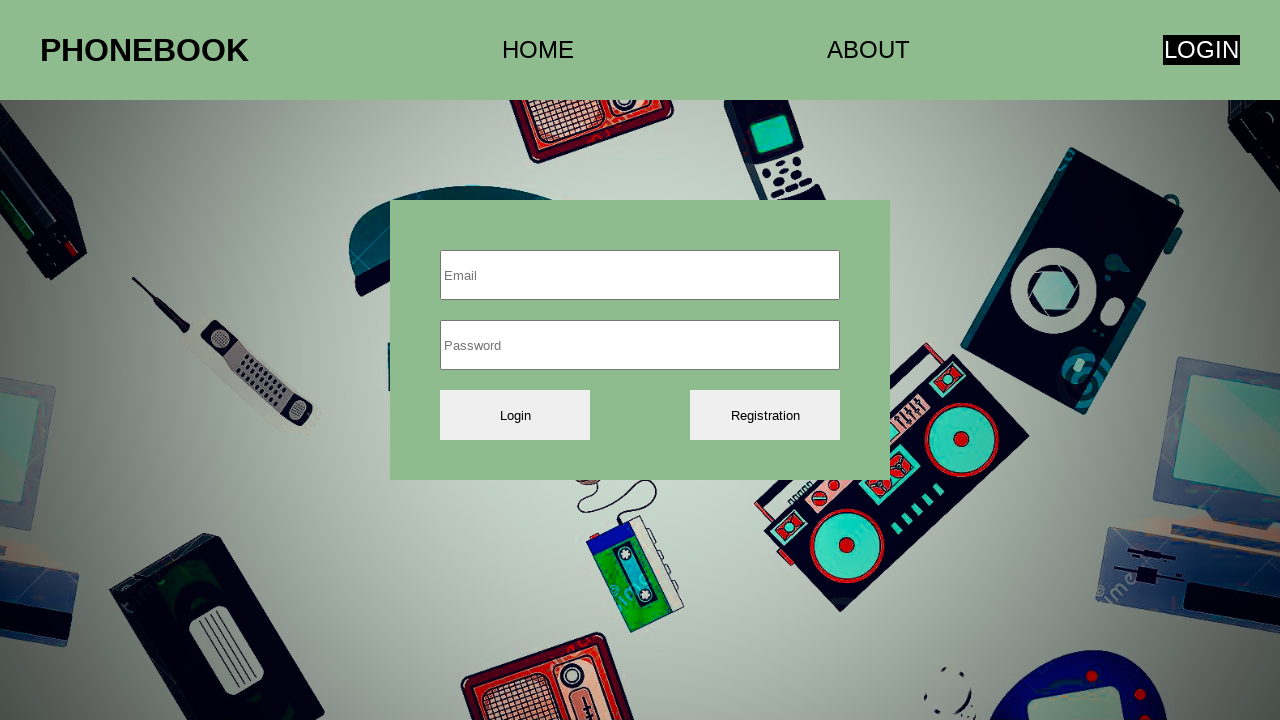

Verified password input field is present on login page
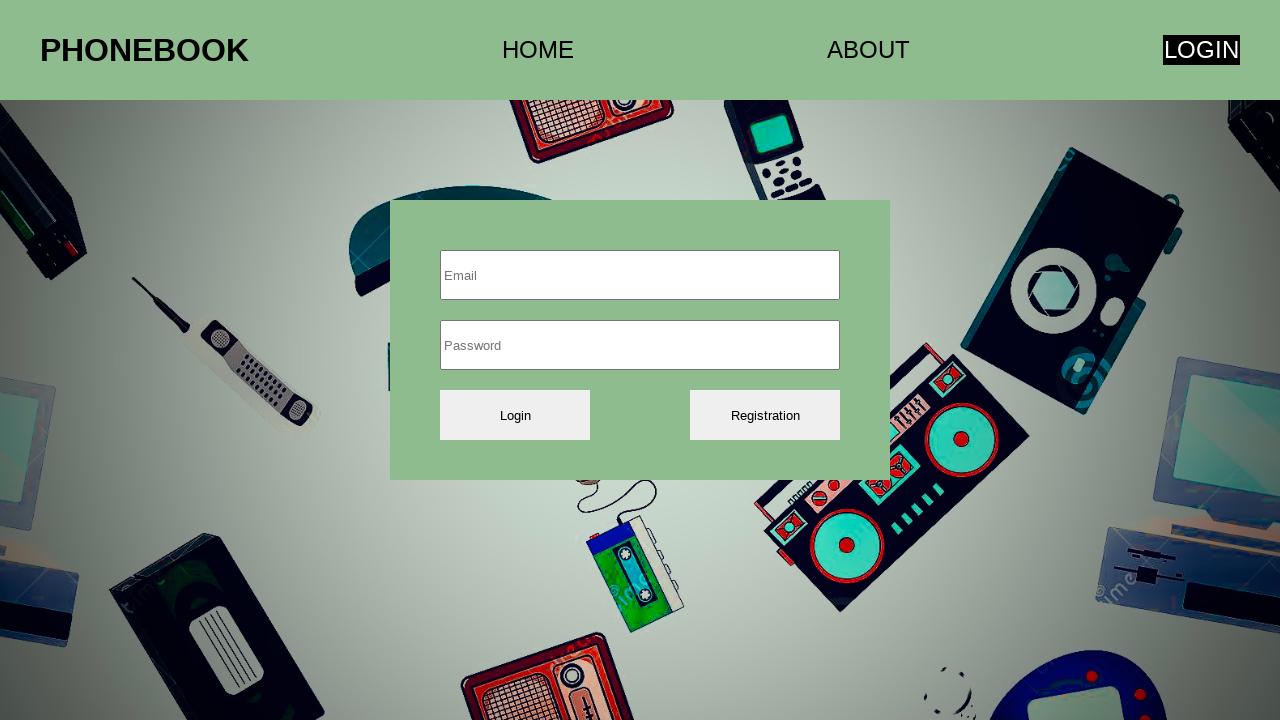

Verified login button is present on login page
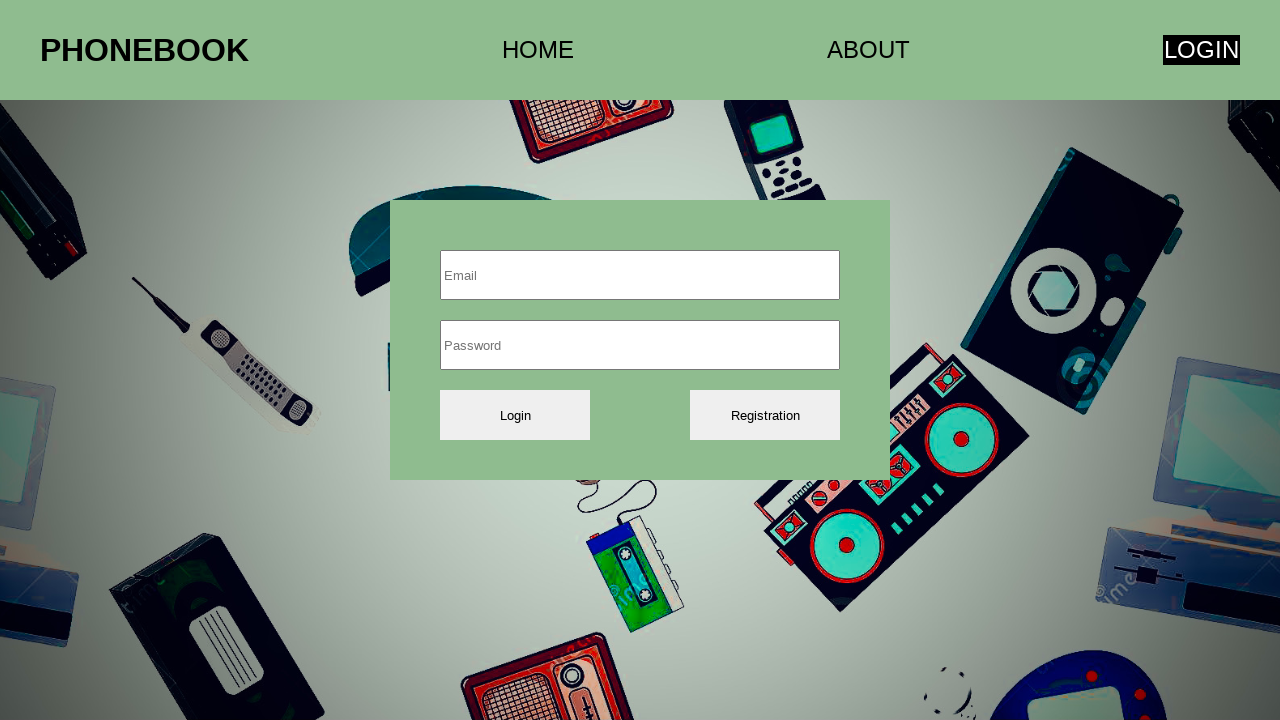

Verified registration button is present on login page
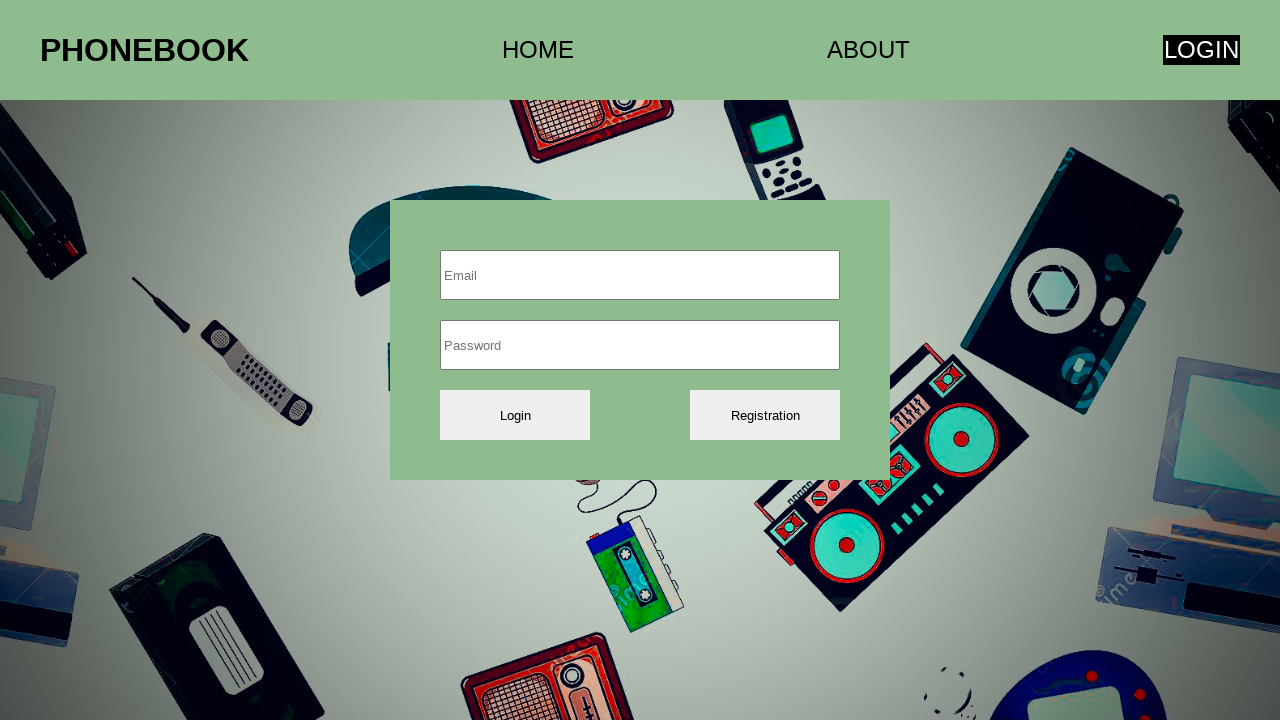

Verified home navigation link is present
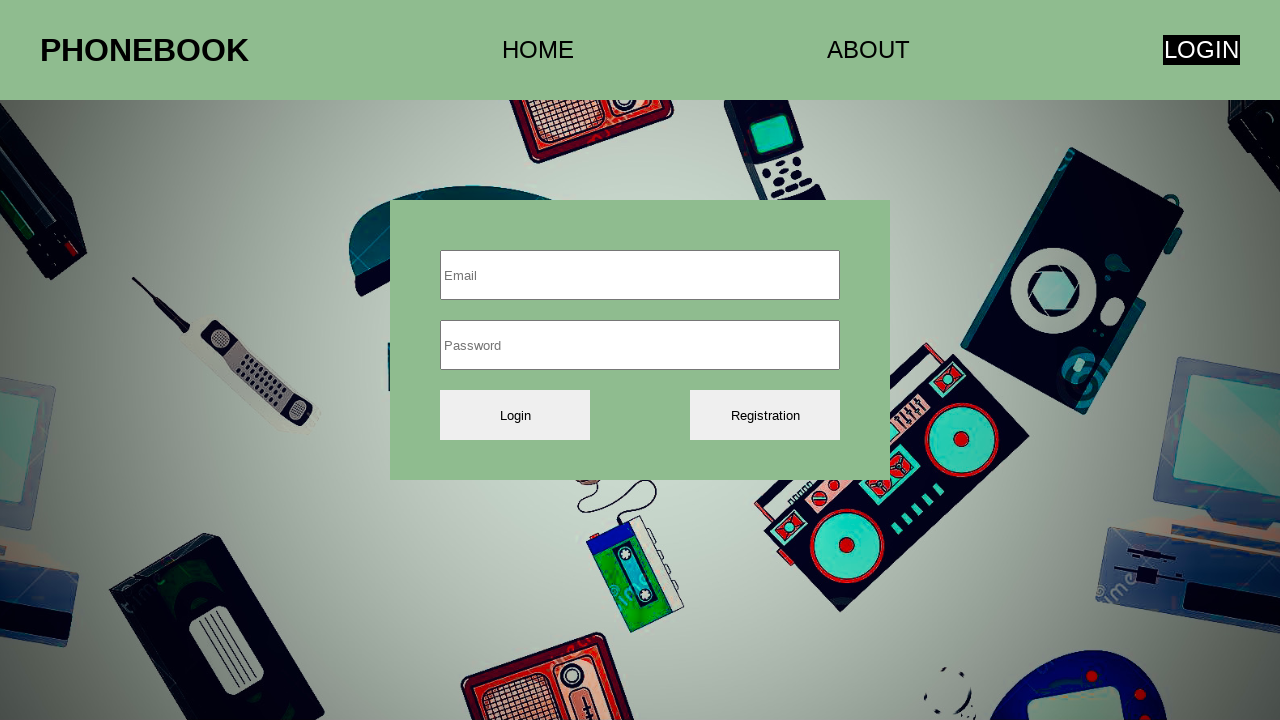

Verified about navigation link is present
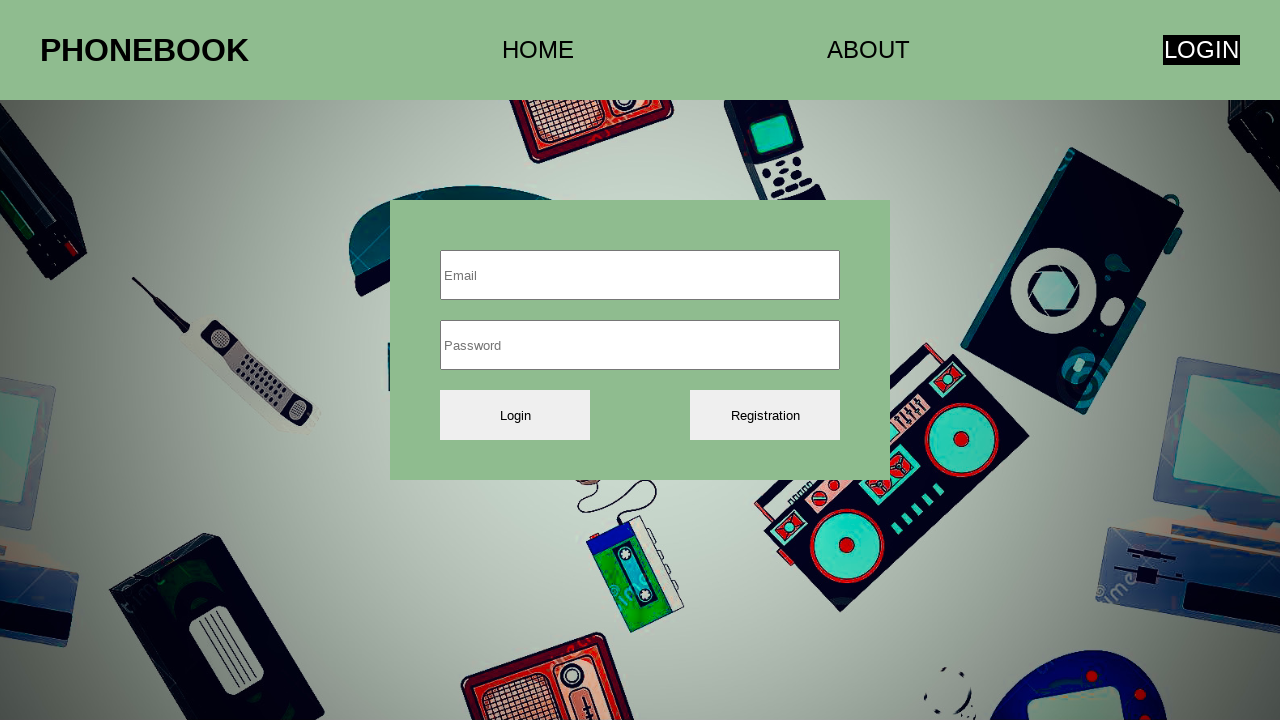

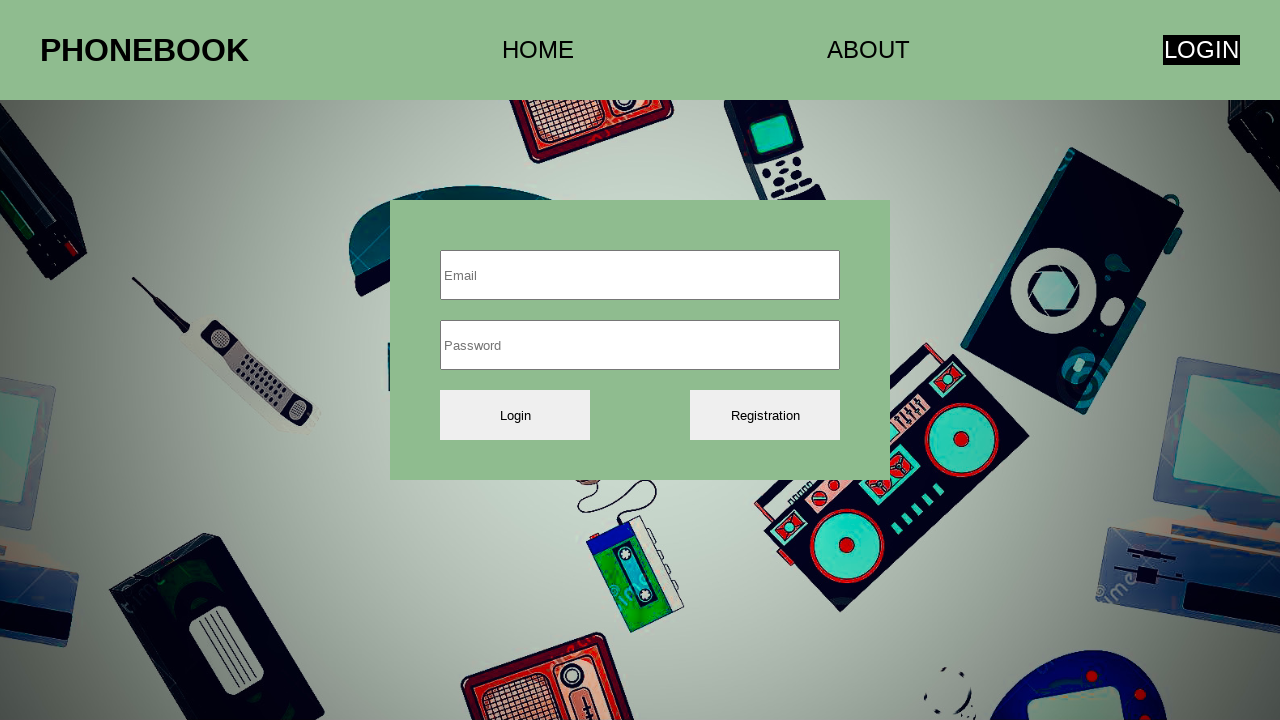